Tests homepage navigation by verifying the title and clicking the About link

Starting URL: https://v1.training-support.net

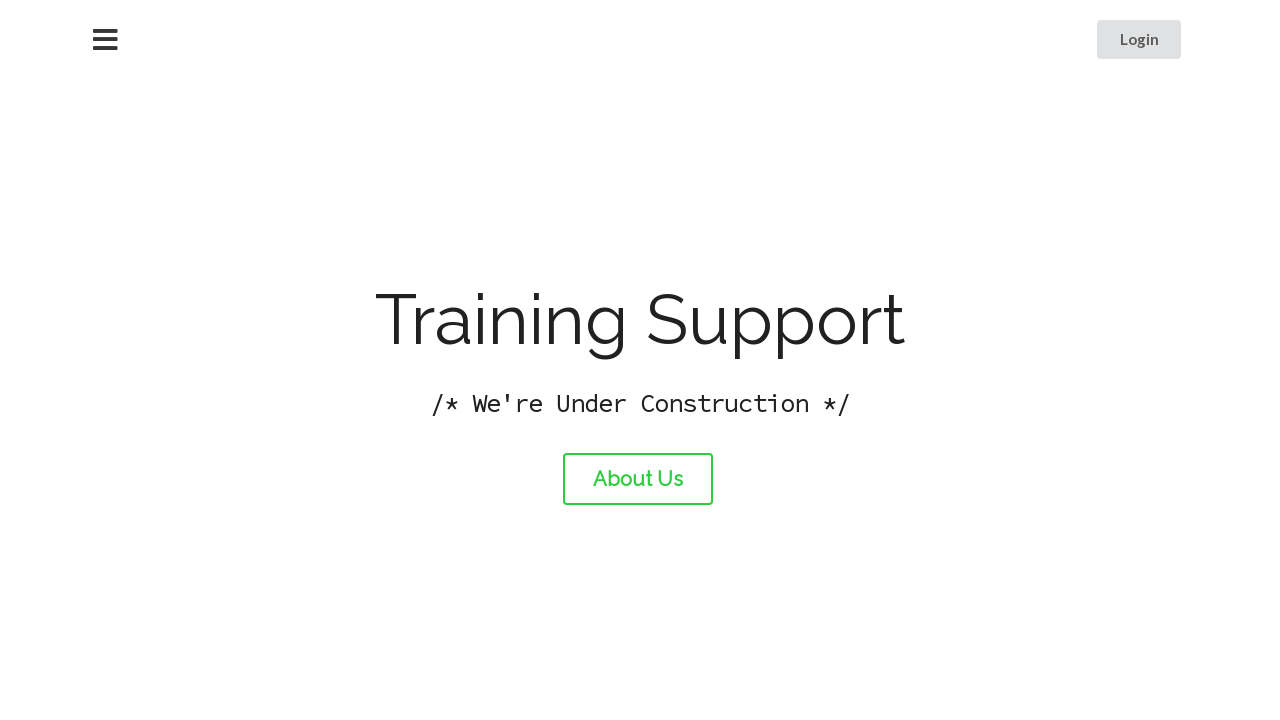

Verified page title is 'Training Support'
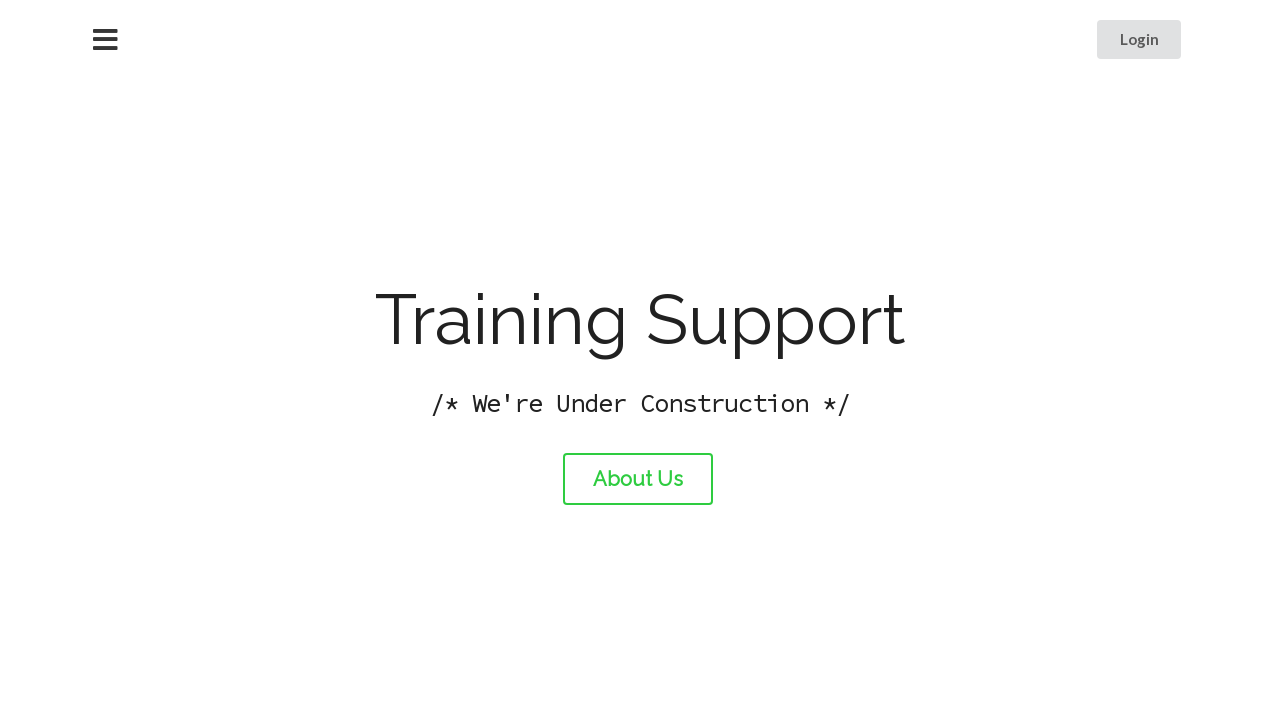

Clicked the About link at (638, 479) on #about-link
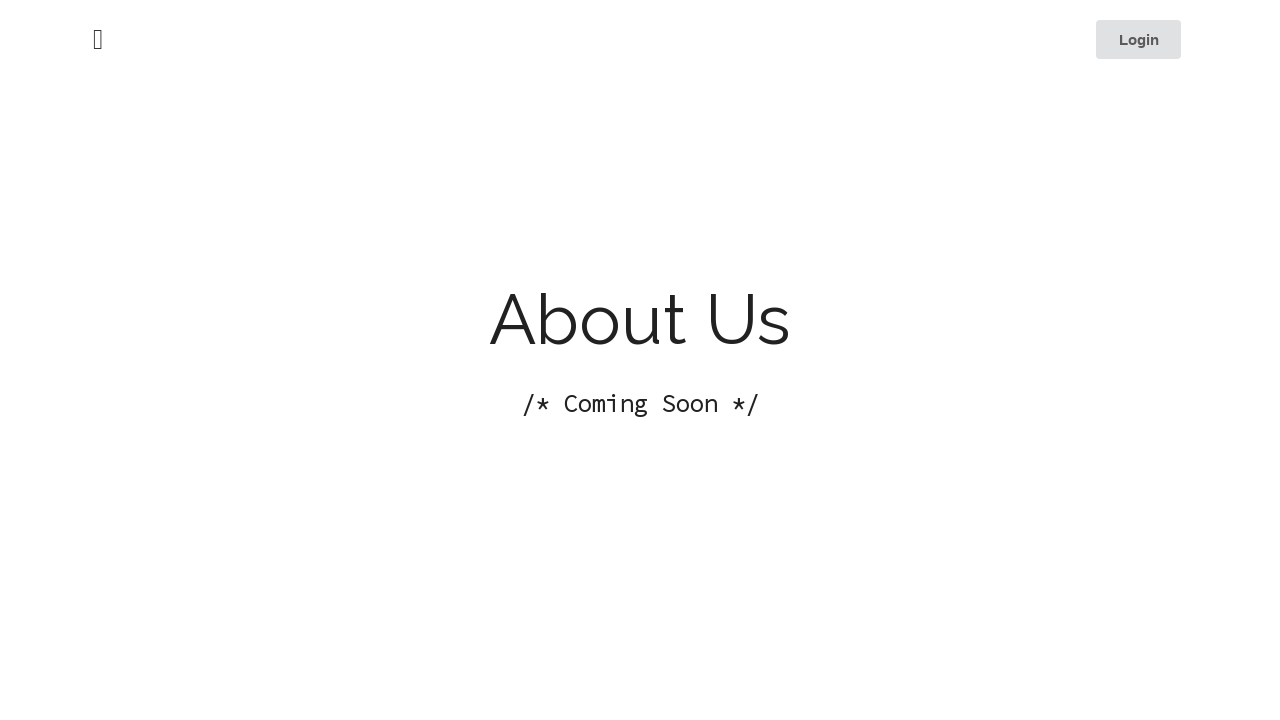

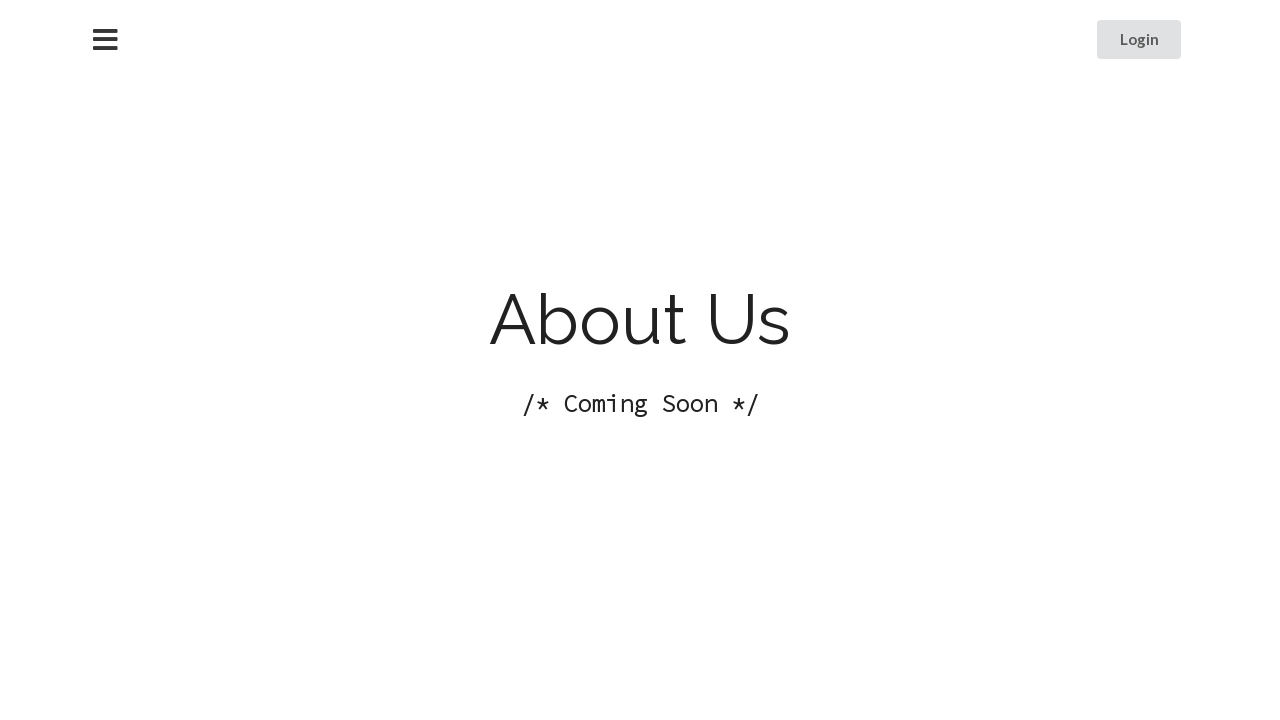